Clicks the letter D link and verifies languages starting with D are displayed

Starting URL: https://www.99-bottles-of-beer.net/abc.html

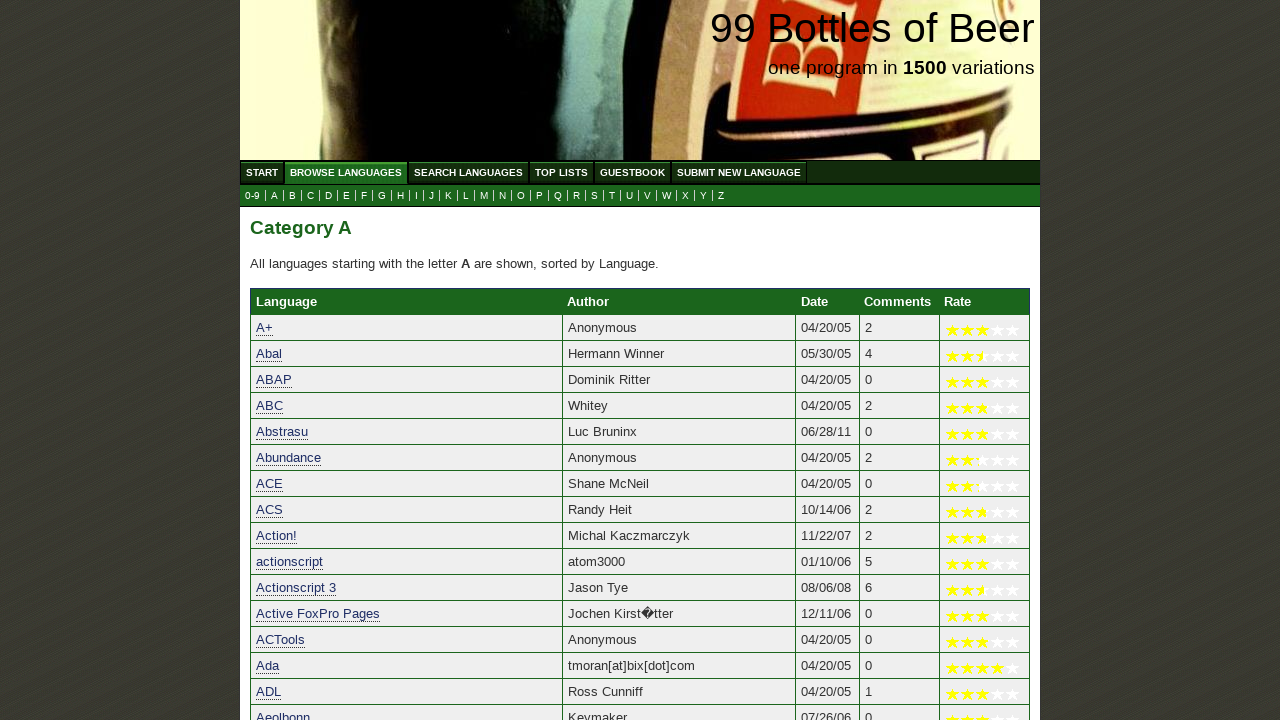

Clicked the letter D link at (328, 196) on a[href='d.html']
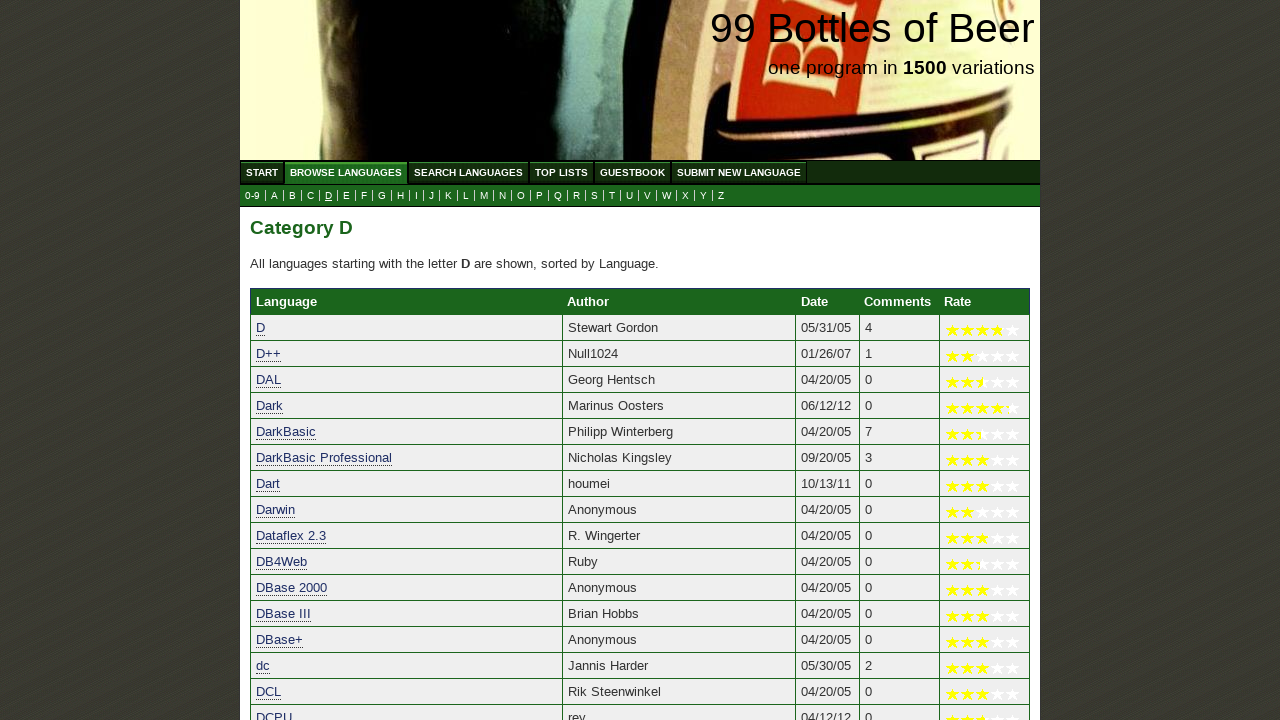

Language list loaded, languages starting with D are displayed
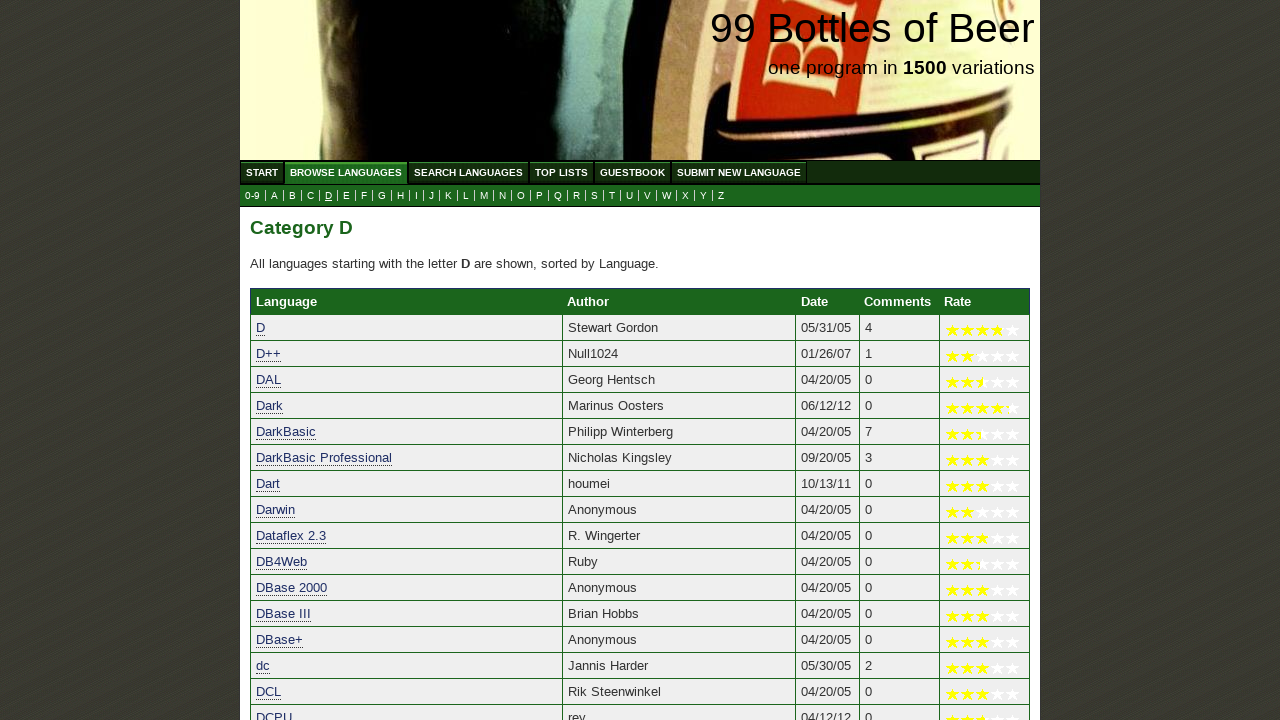

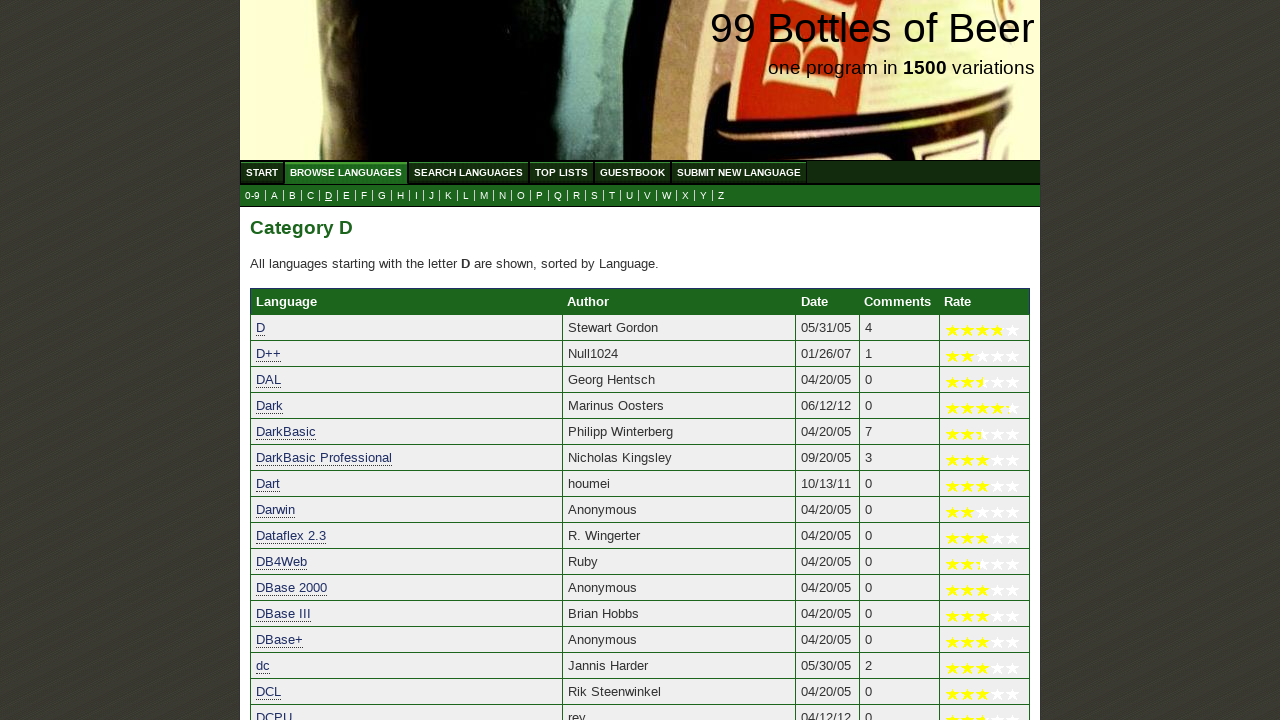